Verifies that a search box is displayed on the WebdriverIO homepage

Starting URL: https://webdriver.io/

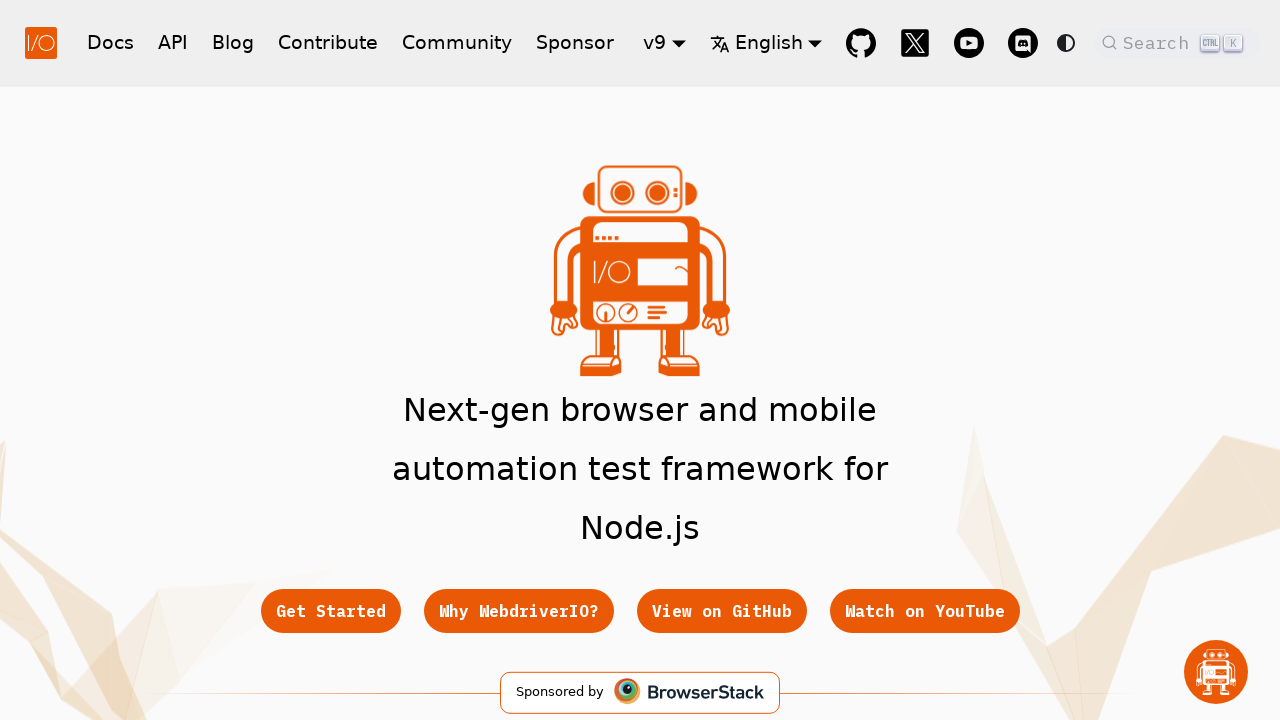

Located search box placeholder element
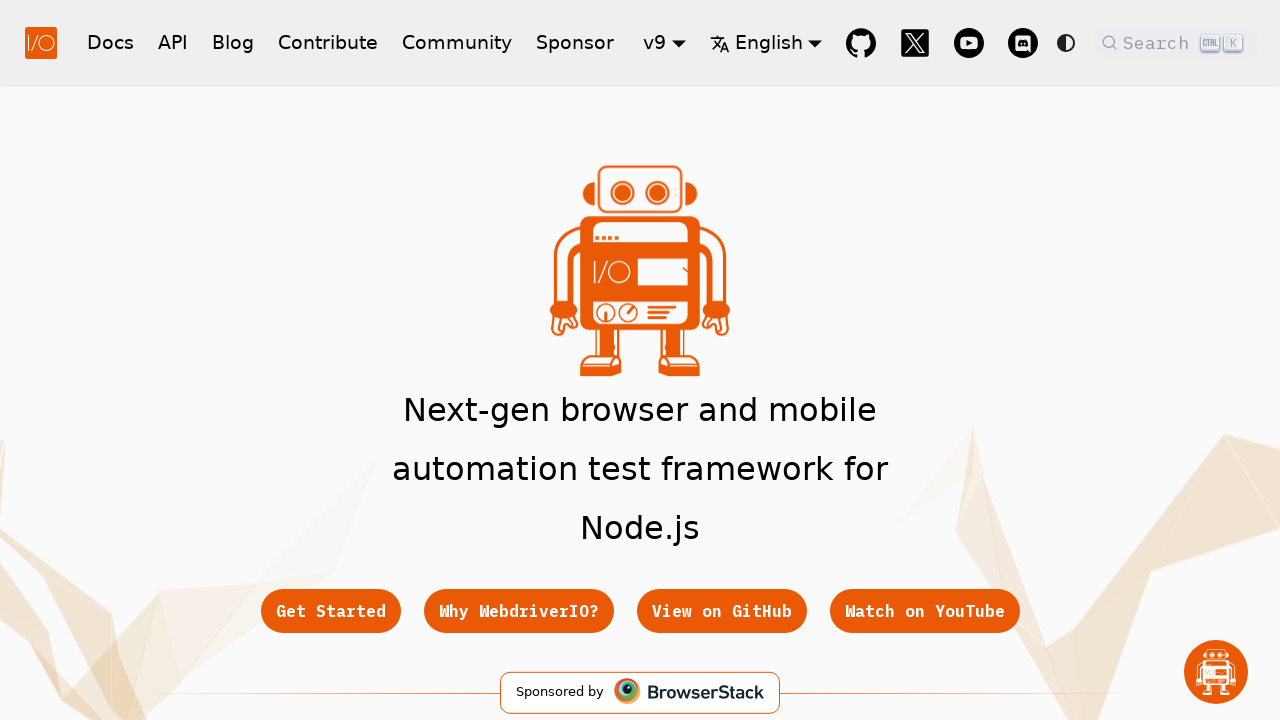

Verified that search box placeholder is visible on WebdriverIO homepage
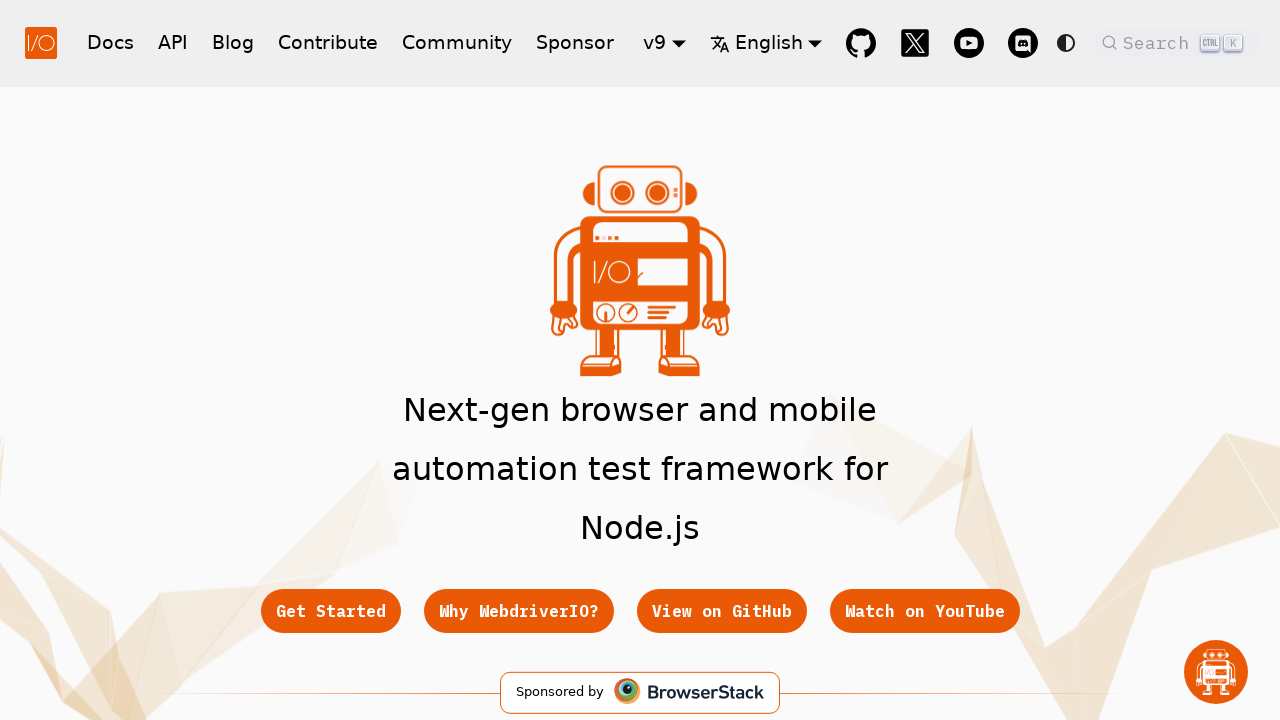

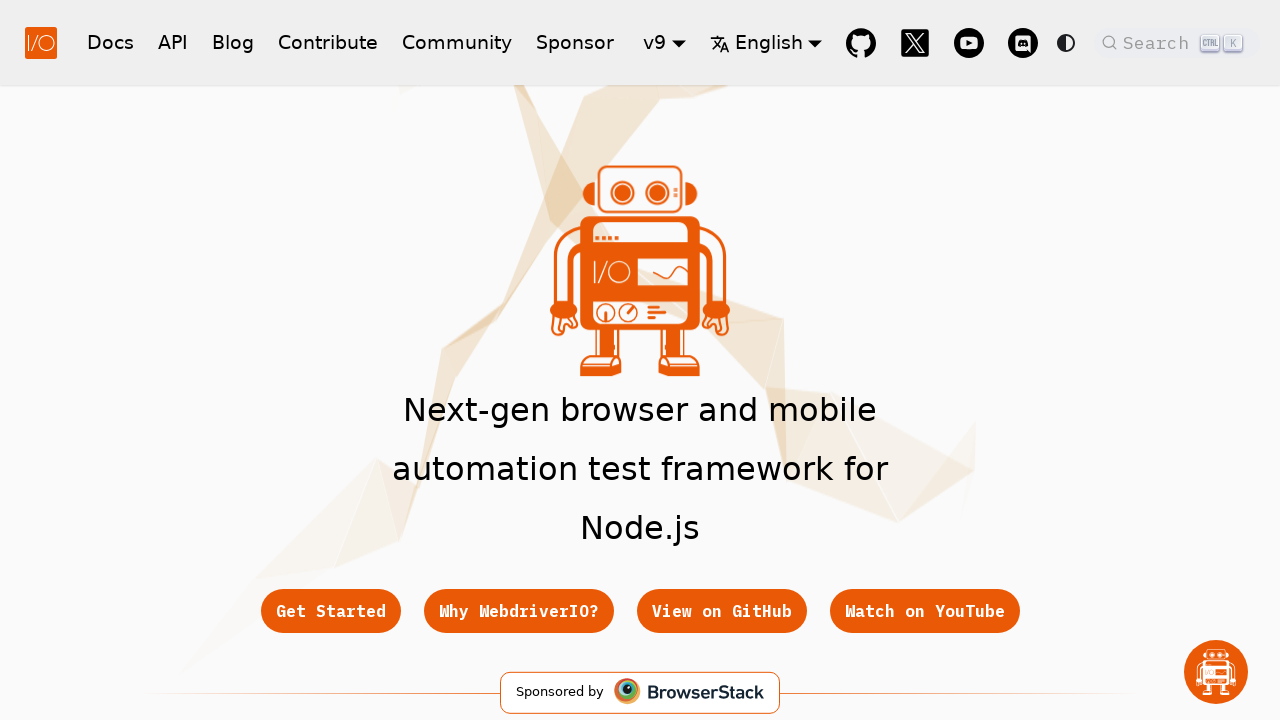